Navigates to GeeksforGeeks website with images disabled in browser settings to verify page loads without images

Starting URL: https://geeksforgeeks.org

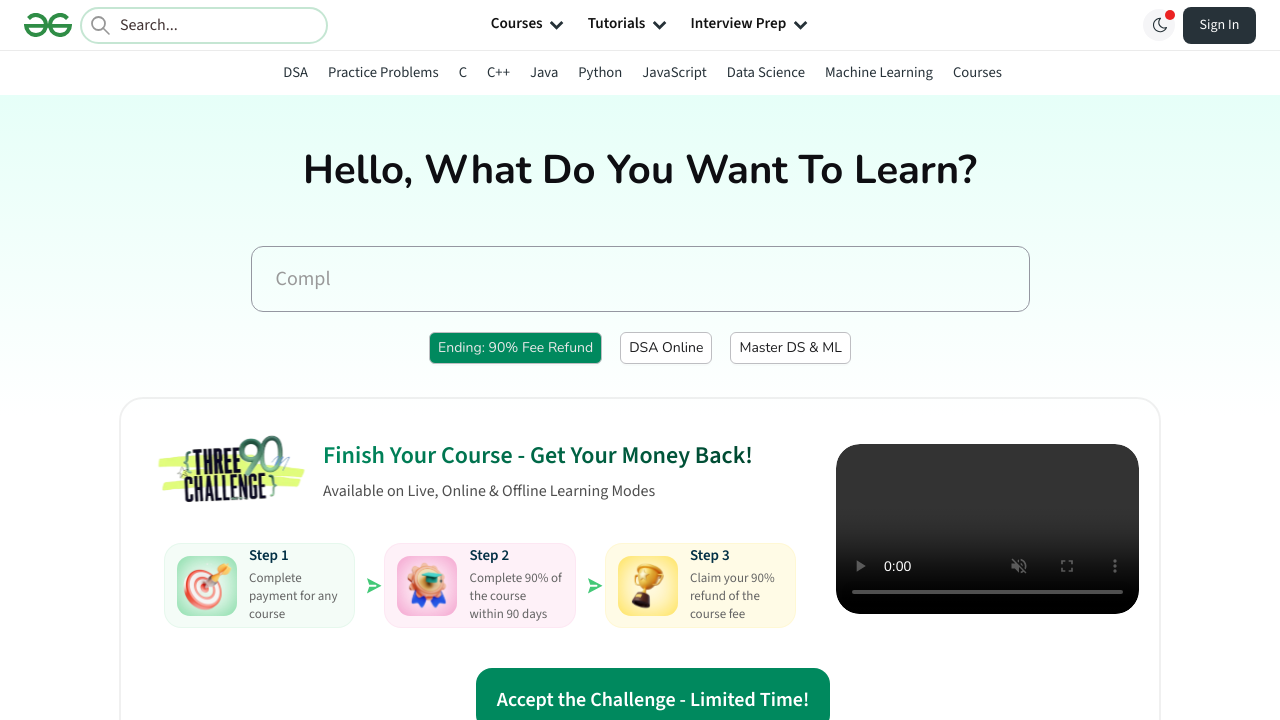

Waited for GeeksforGeeks page to load with network idle state
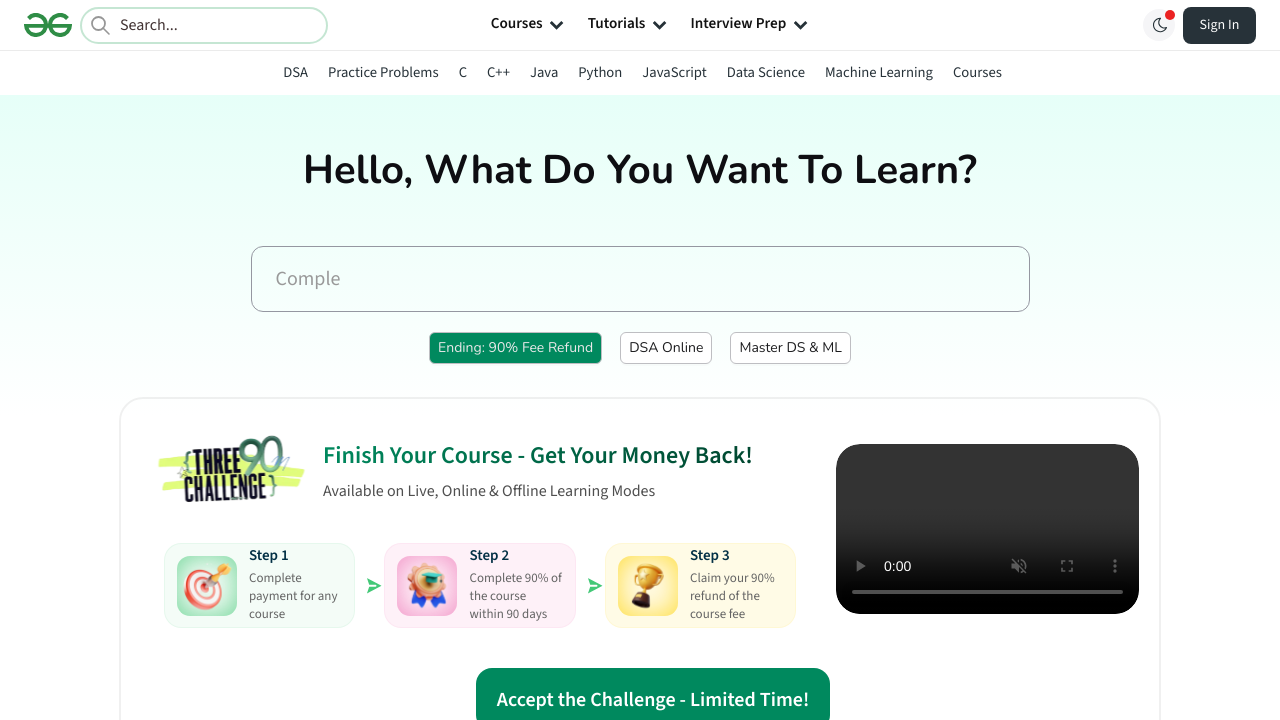

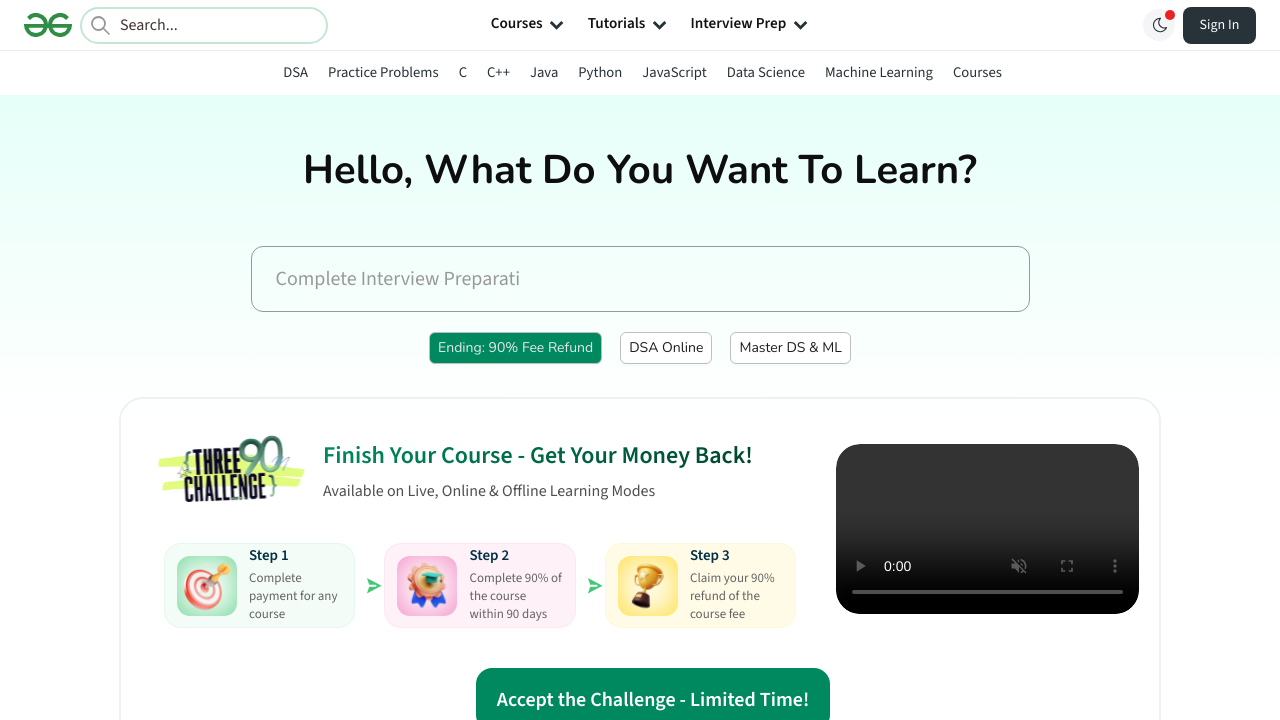